Tests selecting from a dropdown list by finding all option elements, iterating through them, and clicking on the desired option based on text matching, then verifying the selection was made correctly.

Starting URL: http://the-internet.herokuapp.com/dropdown

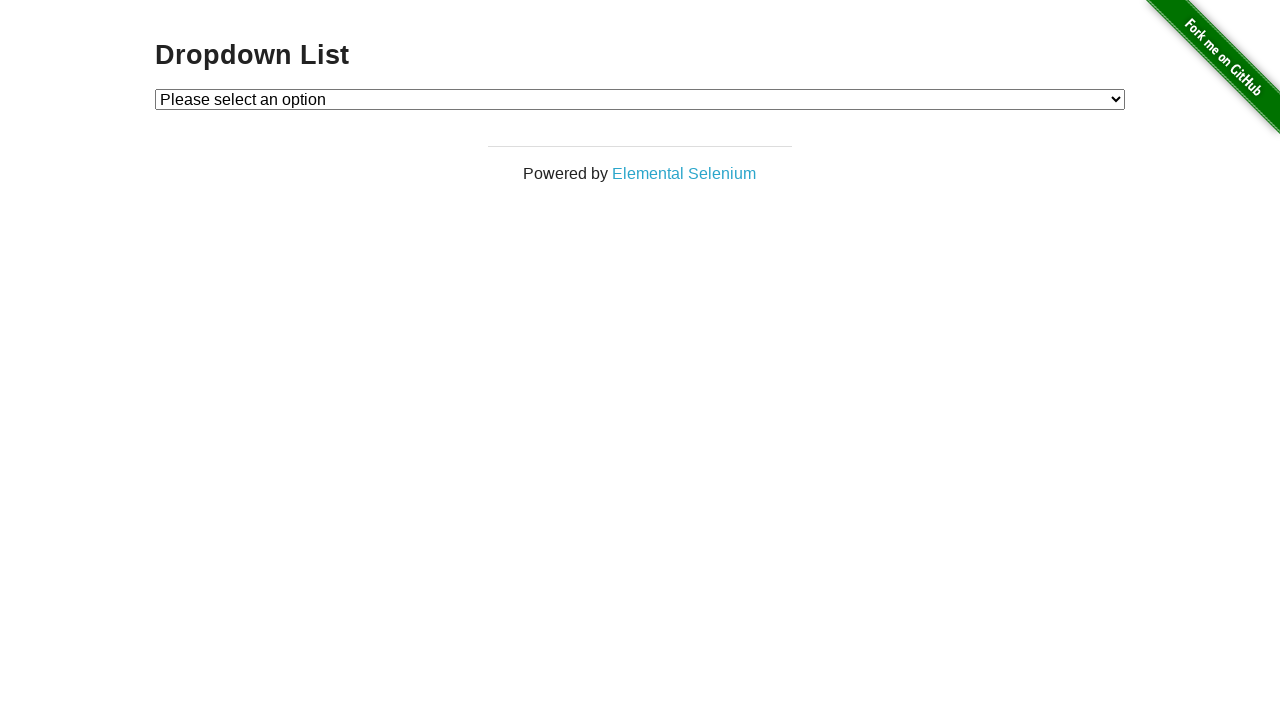

Selected 'Option 1' from dropdown on #dropdown
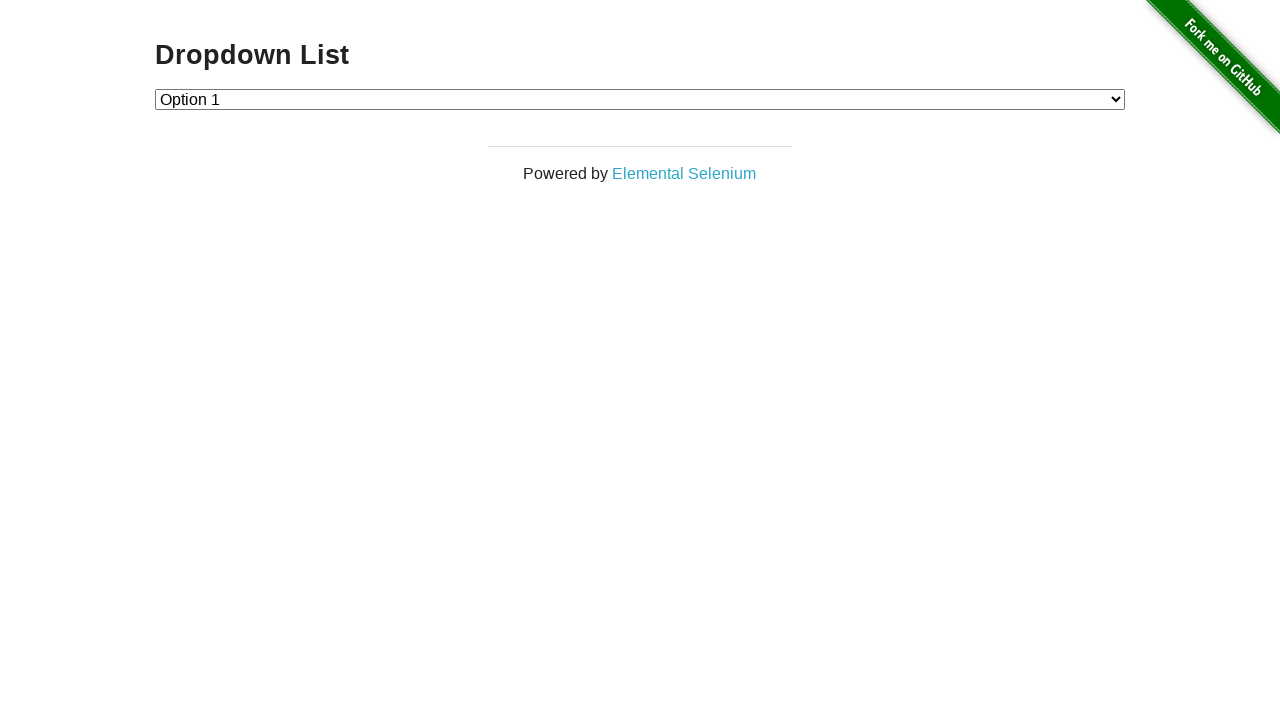

Retrieved the selected dropdown value
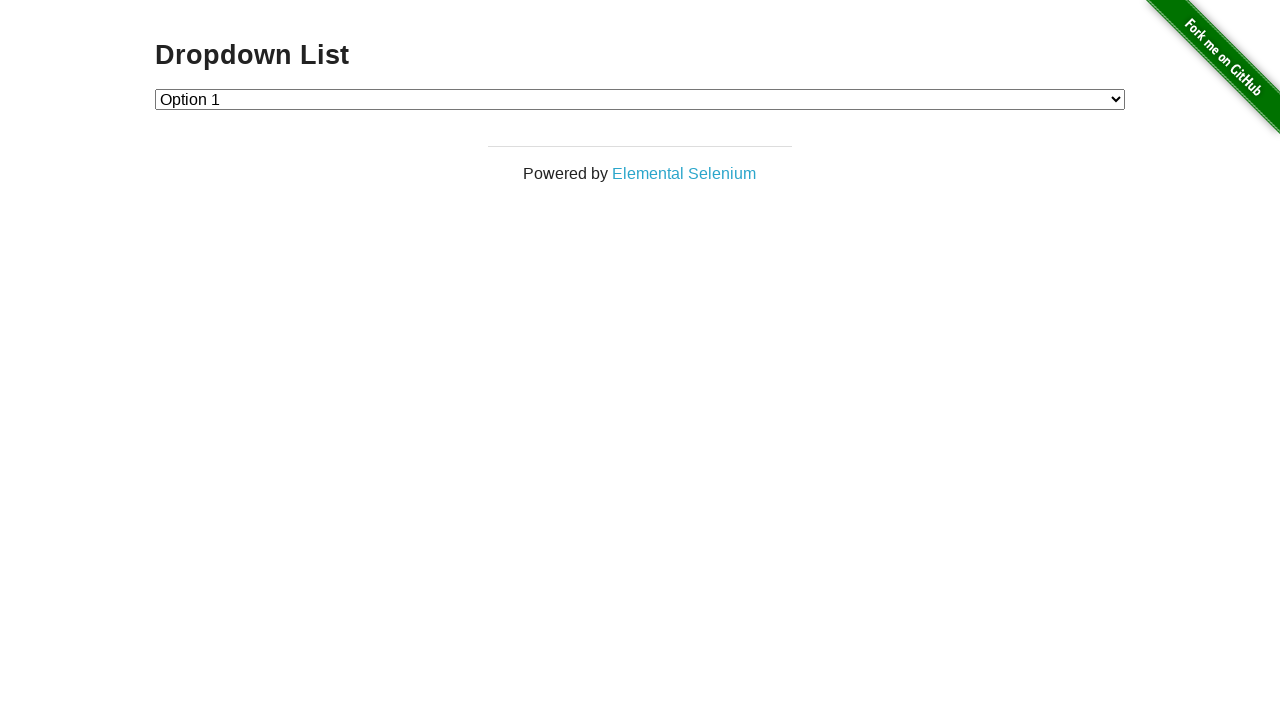

Verified that the correct option '1' was selected
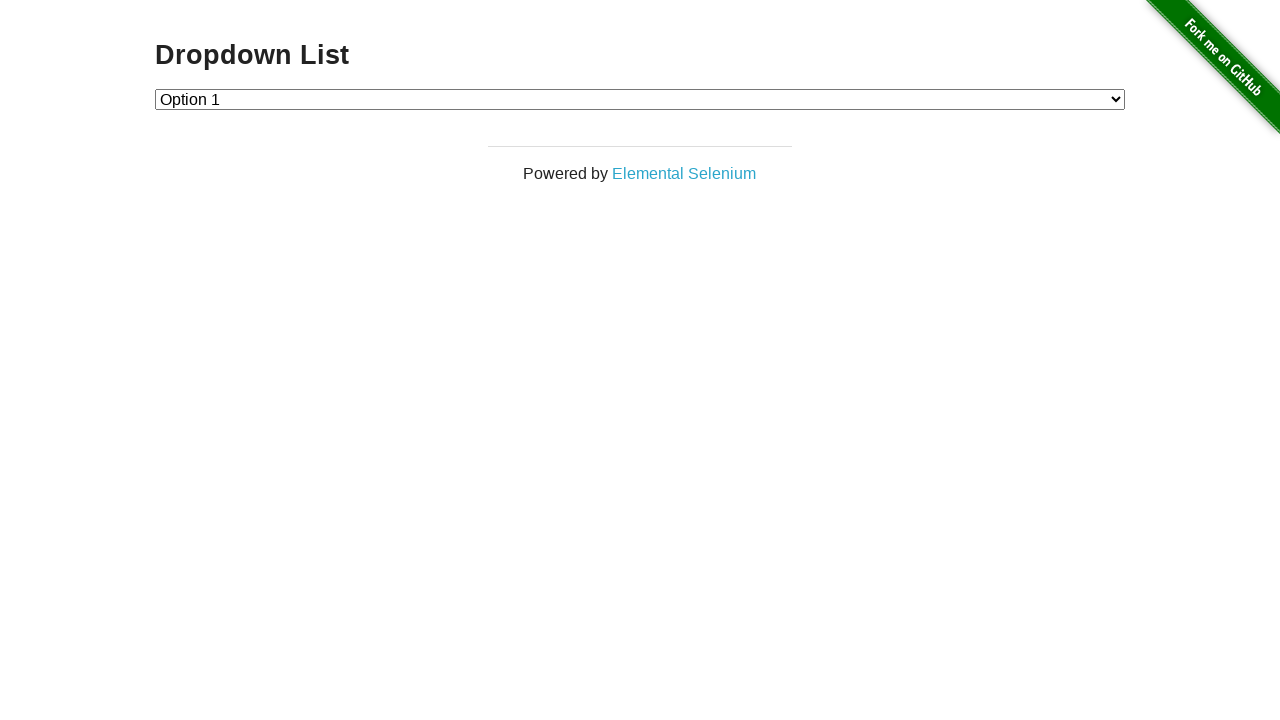

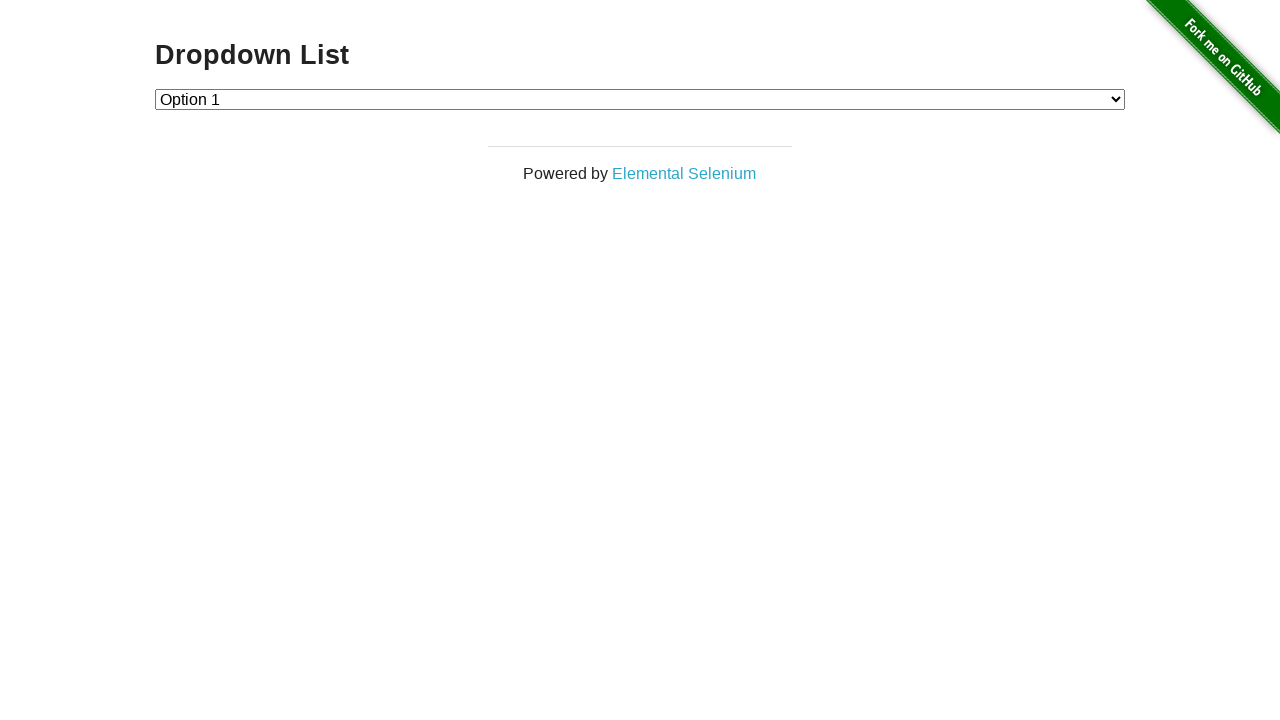